Navigates to the Automation Talks website and verifies the page loads by checking the title

Starting URL: https://automationtalks.com/

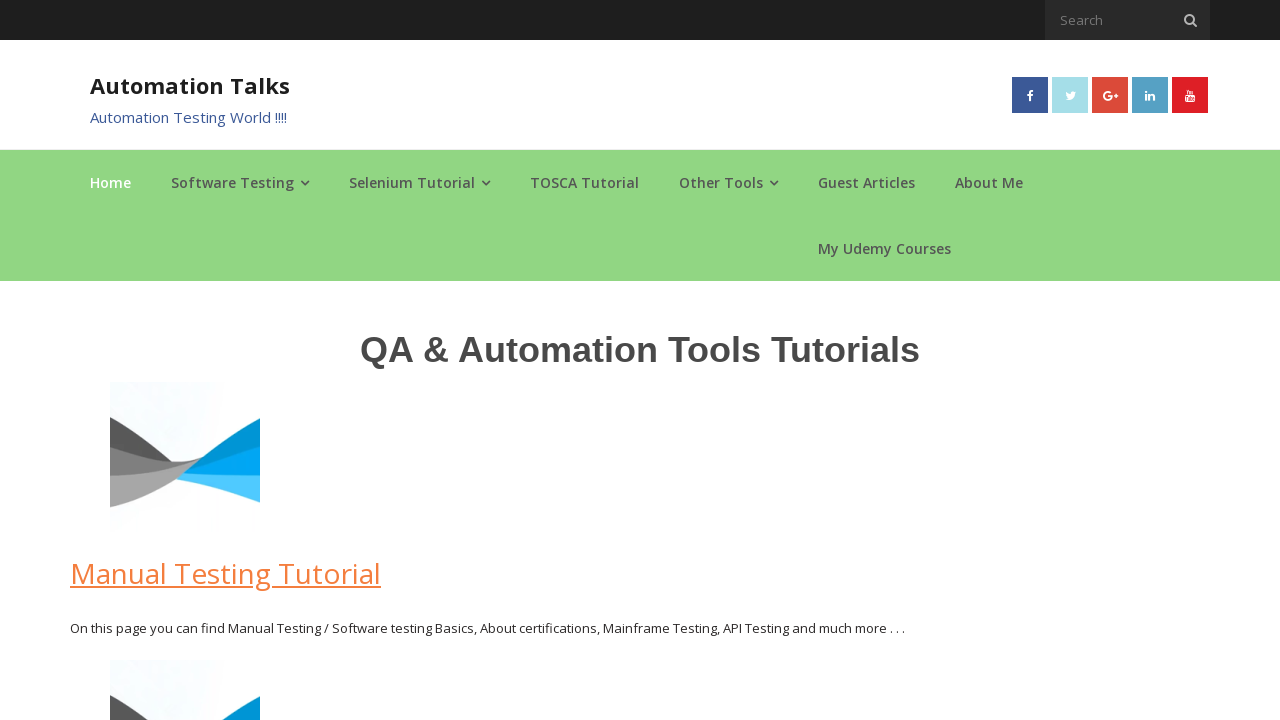

Navigated to Automation Talks website
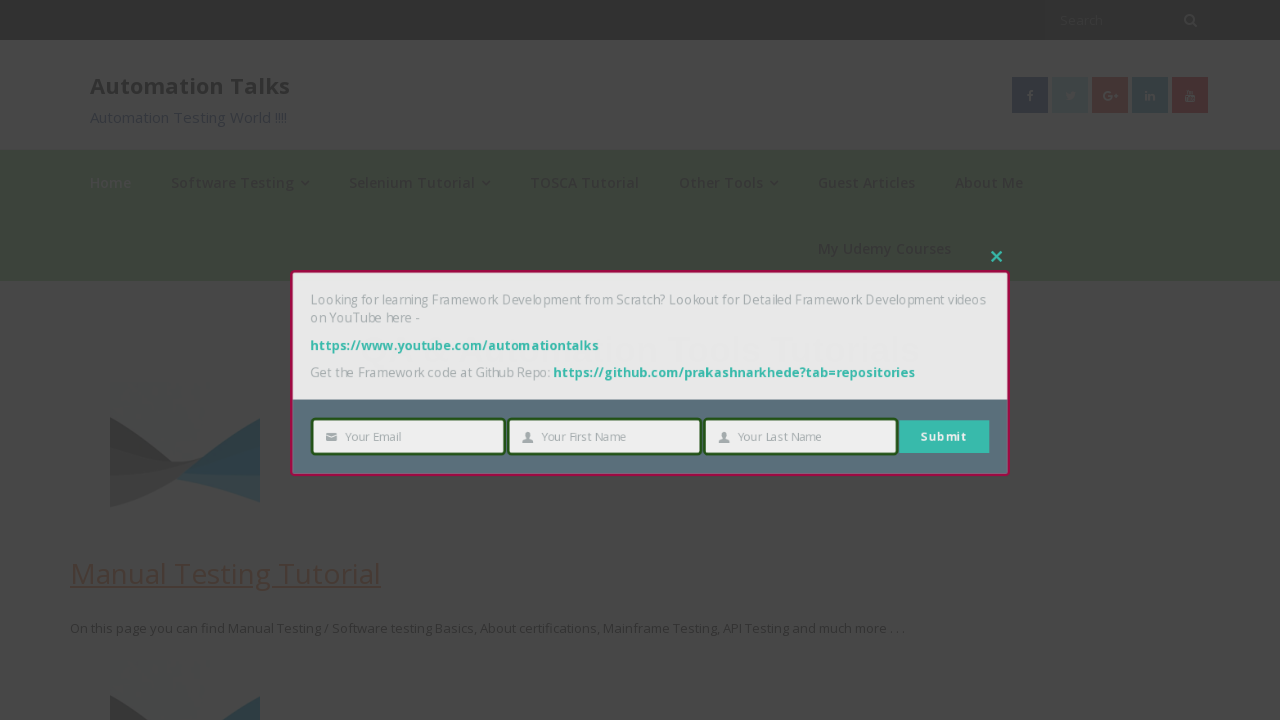

Page DOM content loaded
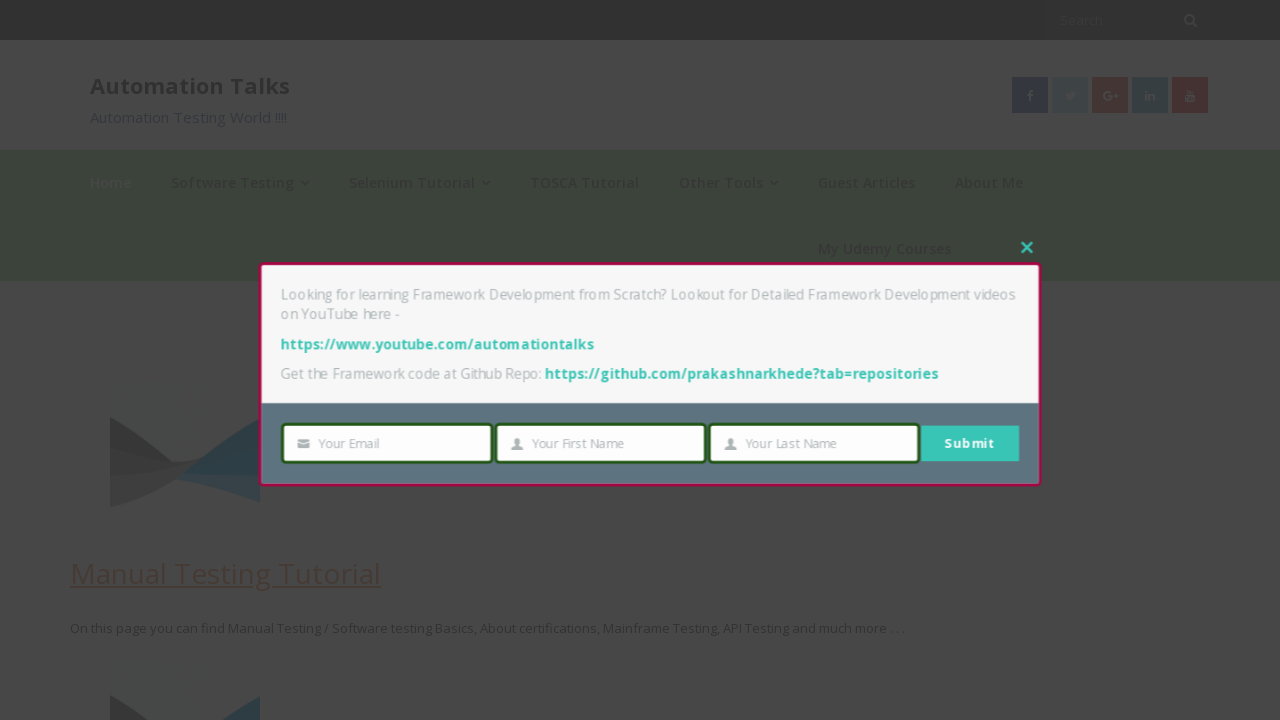

Retrieved page title
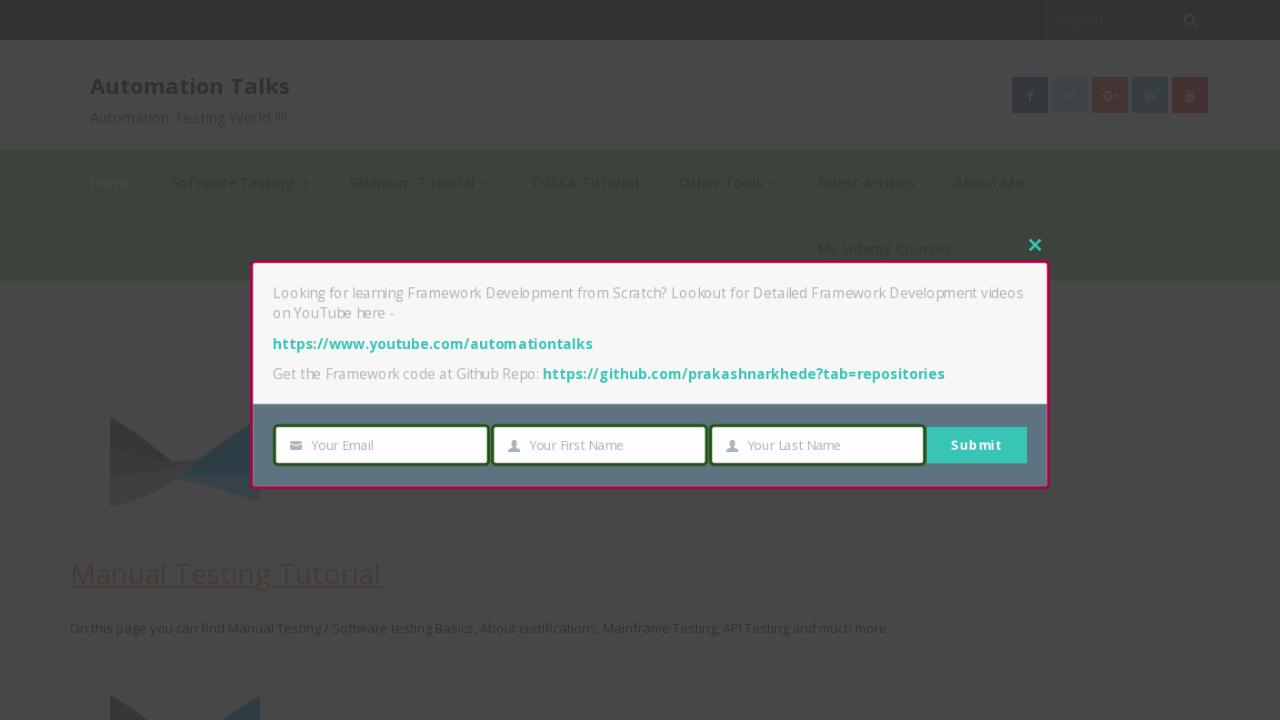

Verified page title is present and not empty
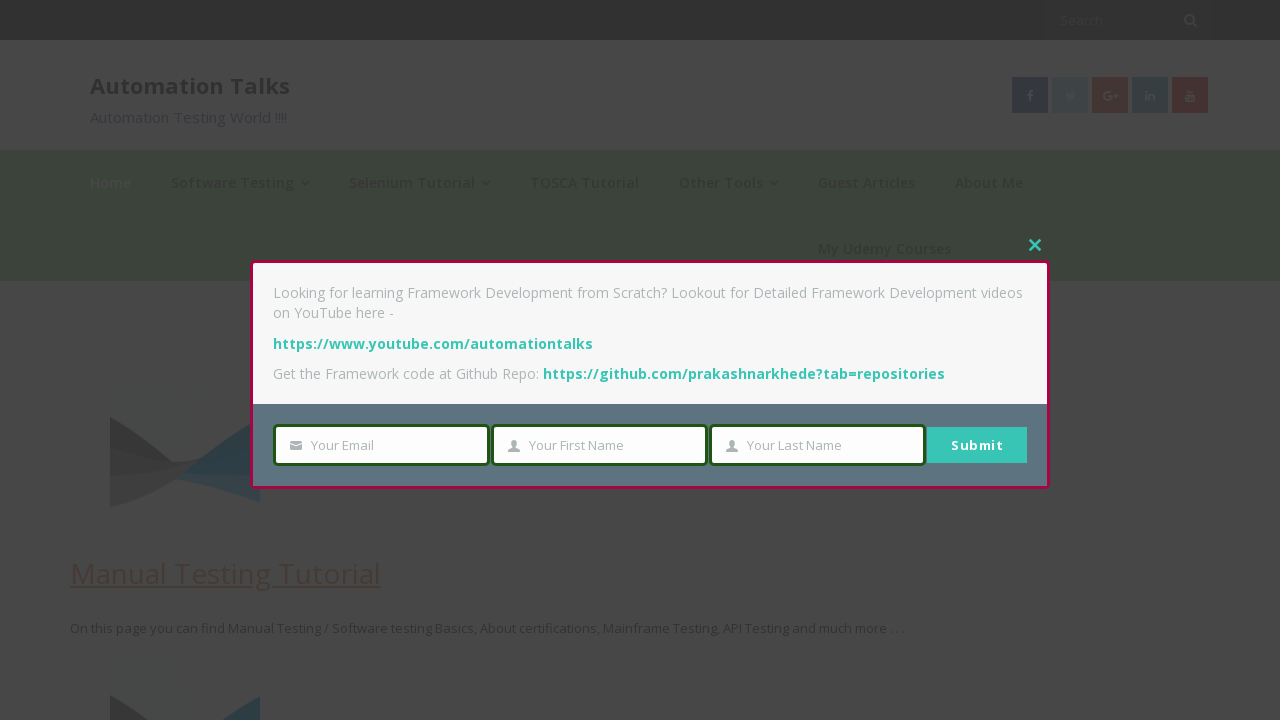

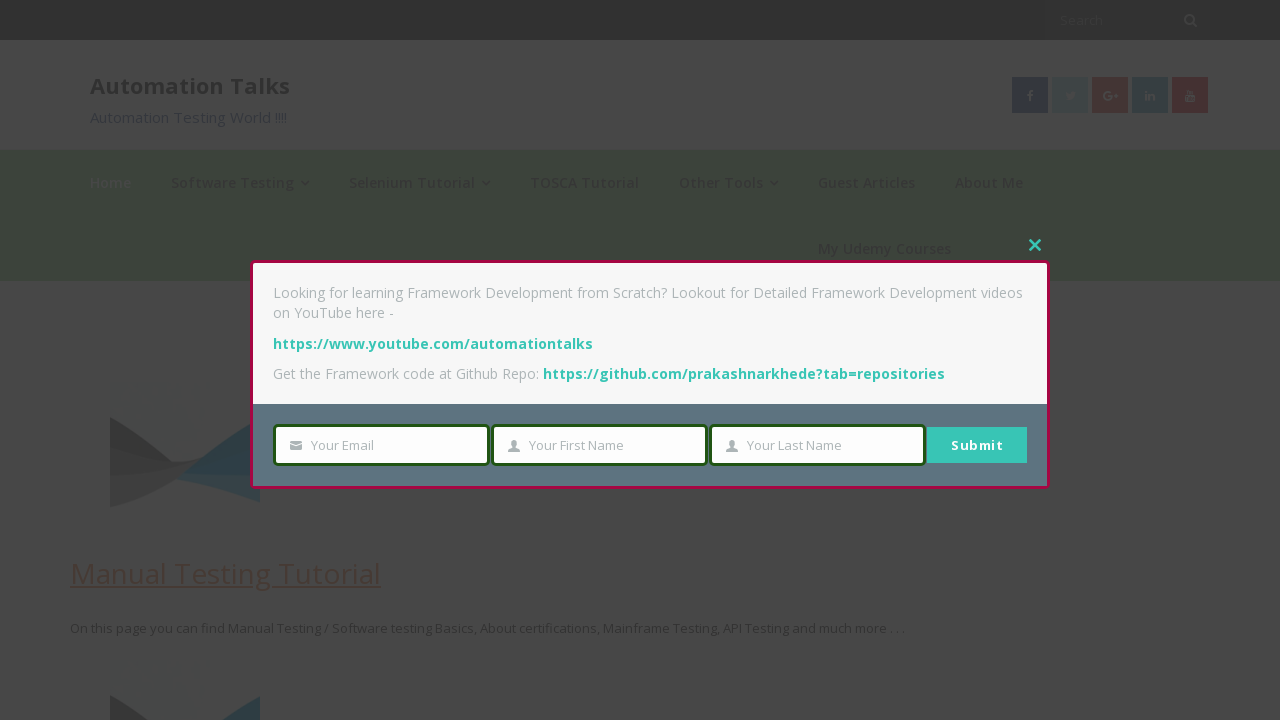